Fills out a form on Formy app by entering personal details, selecting radio buttons, checkboxes, and dropdown options

Starting URL: http://formy-project.herokuapp.com/form

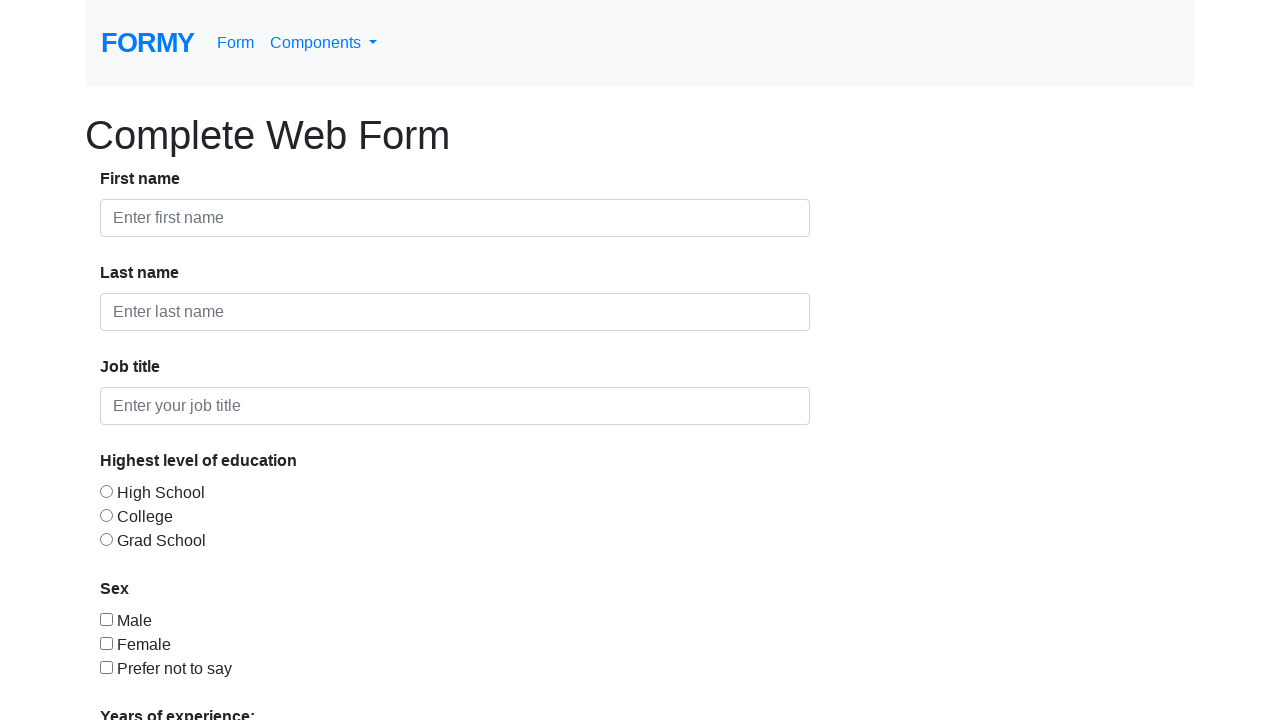

Filled first name field with 'Aravinda' on #first-name
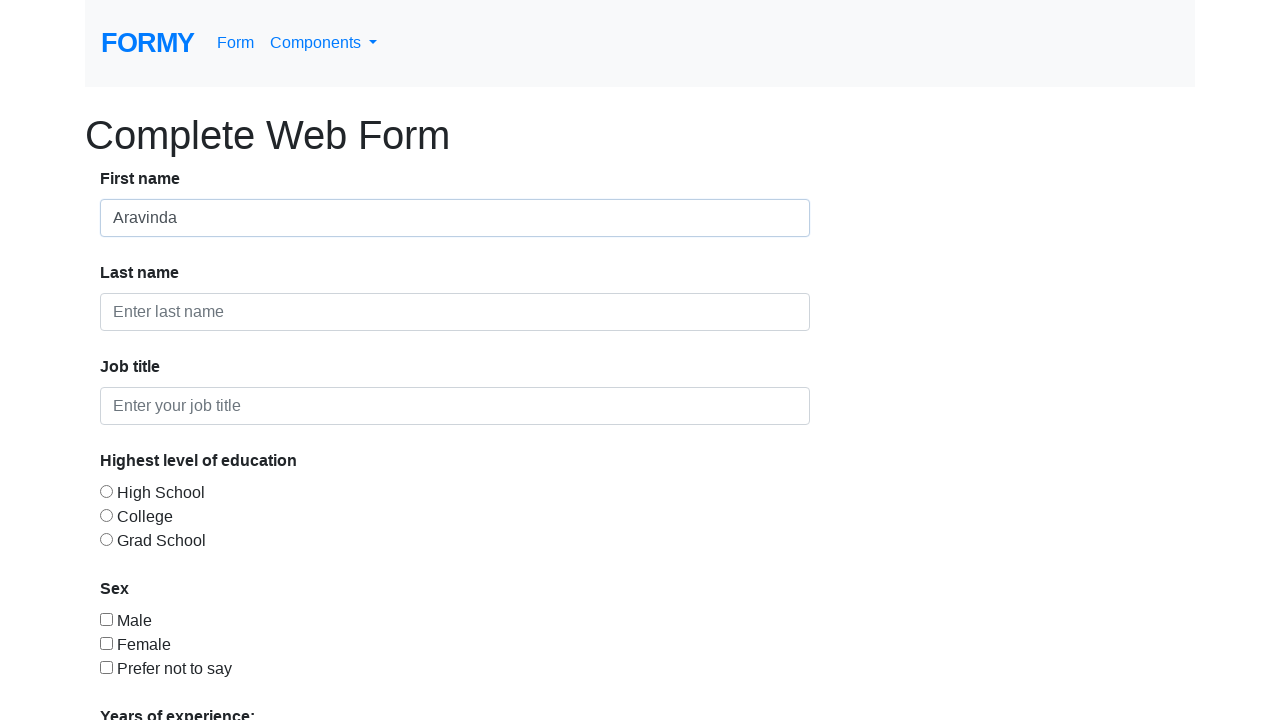

Filled last name field with 'HB' on #last-name
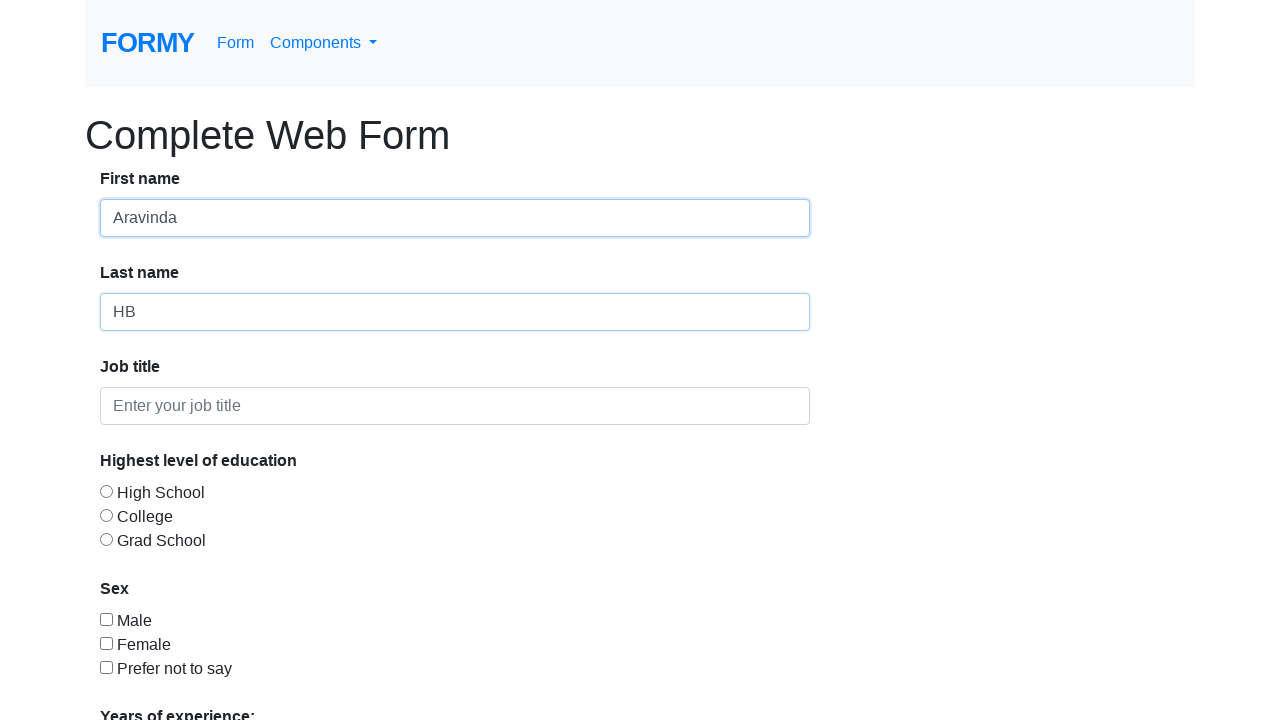

Filled job title field with 'Trainer' on #job-title
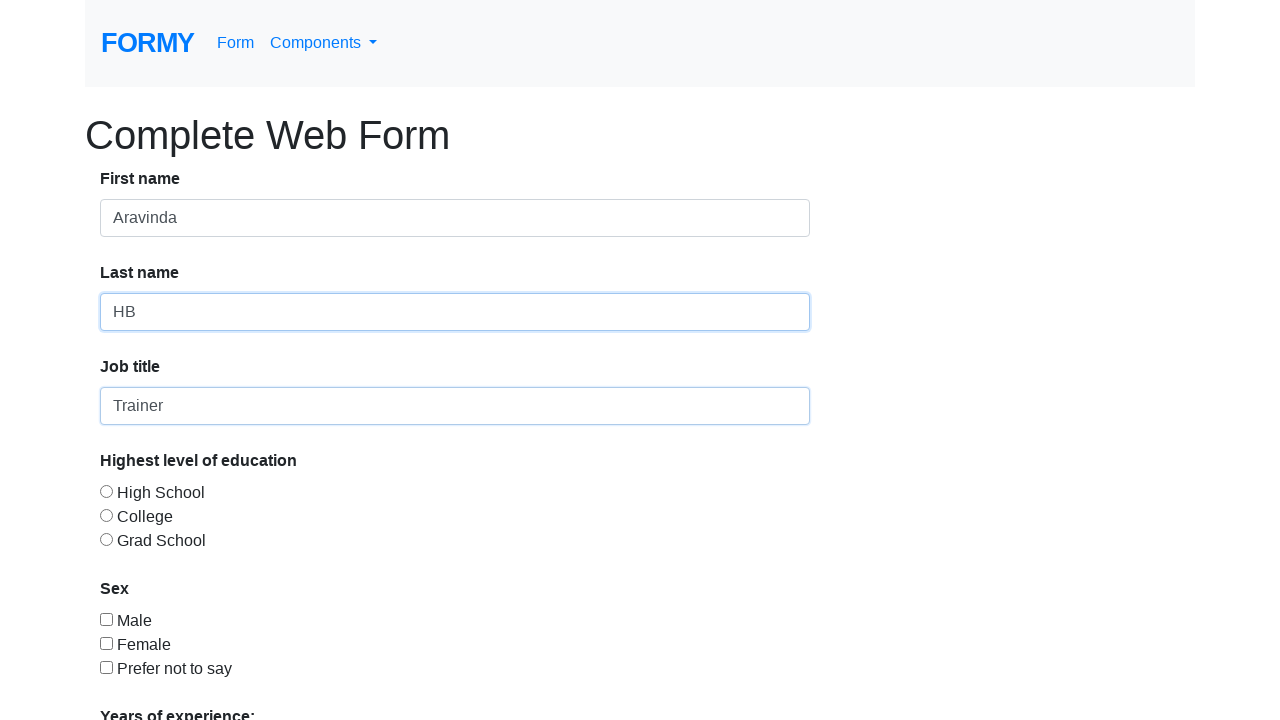

Selected College education level radio button at (106, 539) on #radio-button-3
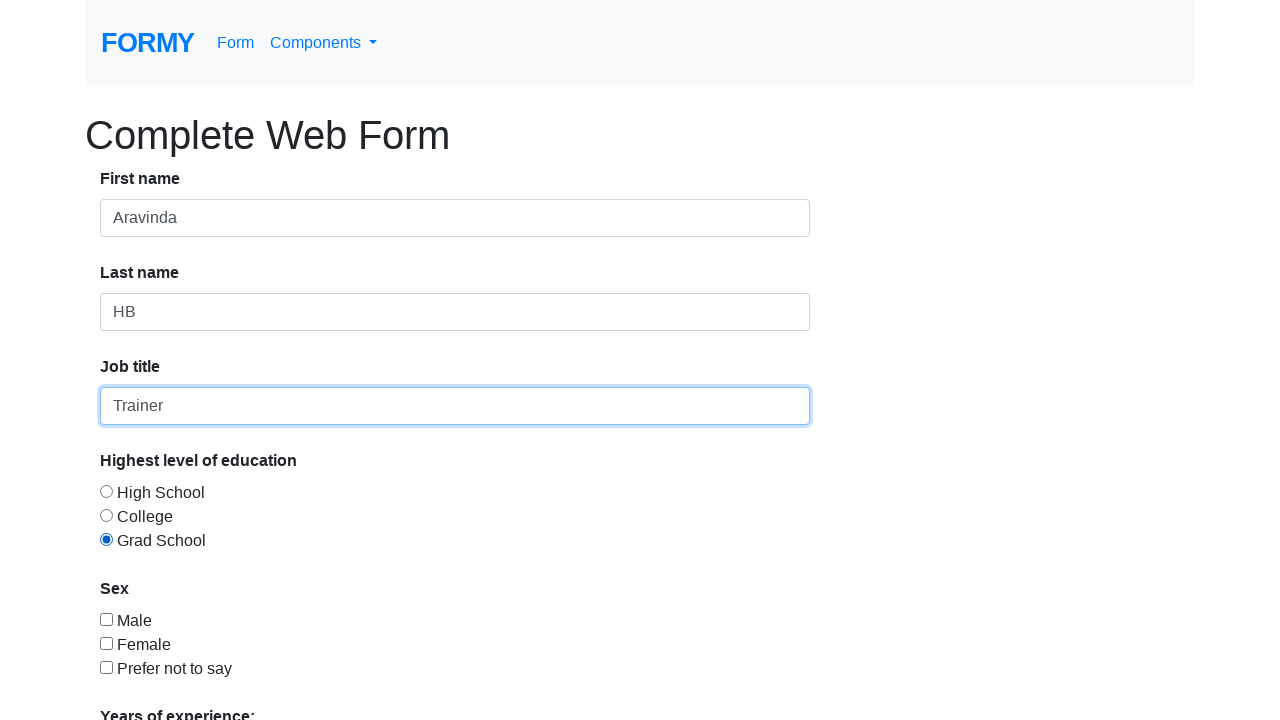

Checked Male checkbox at (106, 619) on #checkbox-1
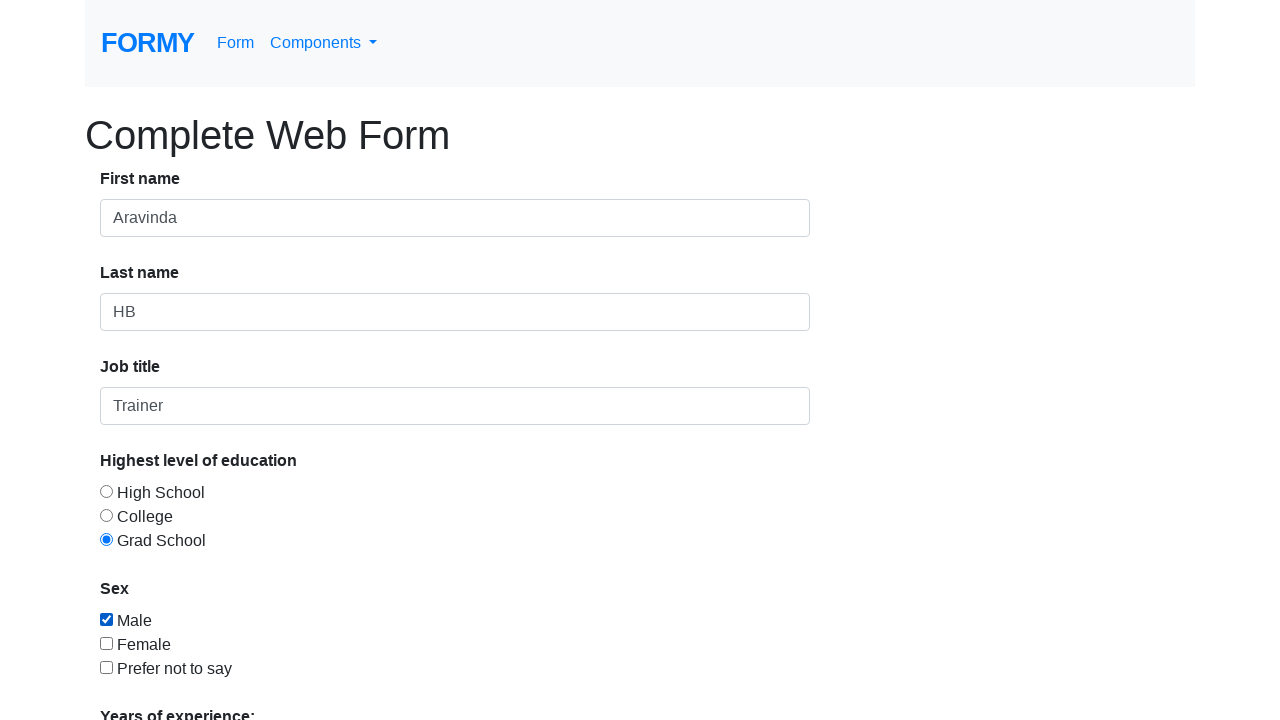

Selected dropdown option by index 3 (2-4 years experience) on #select-menu
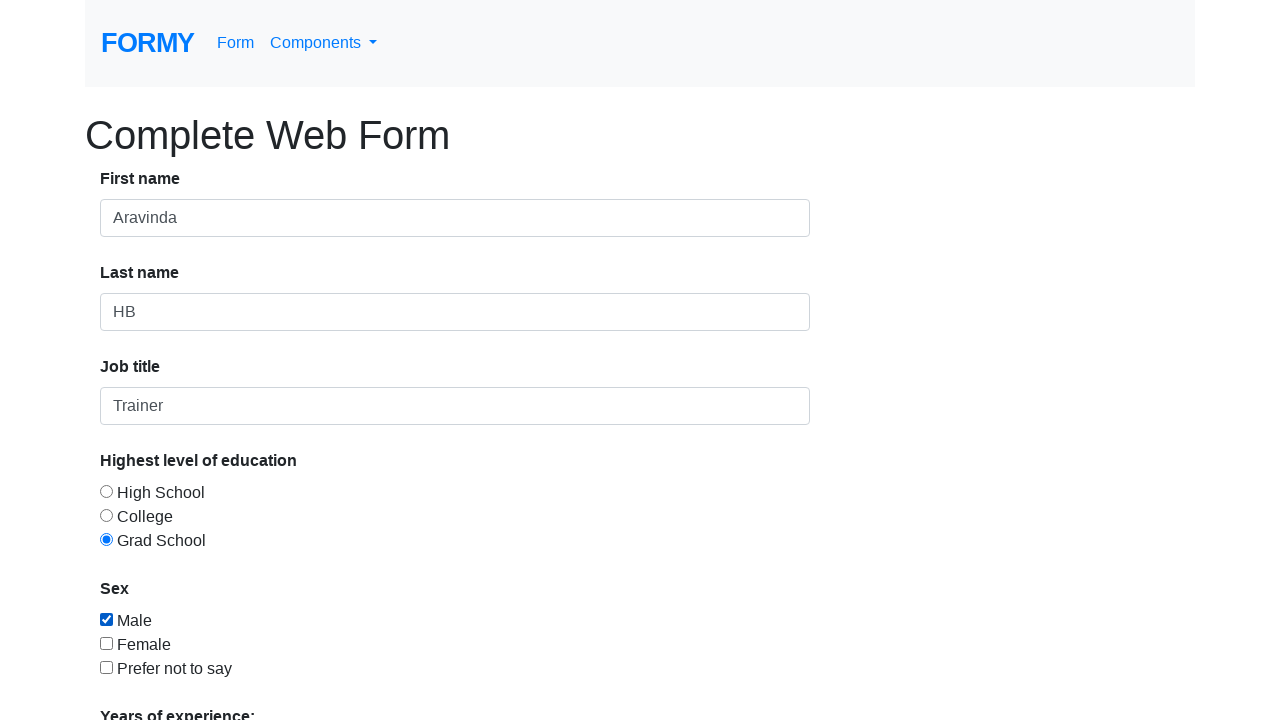

Selected dropdown option with value '4' (5-9 years experience) on #select-menu
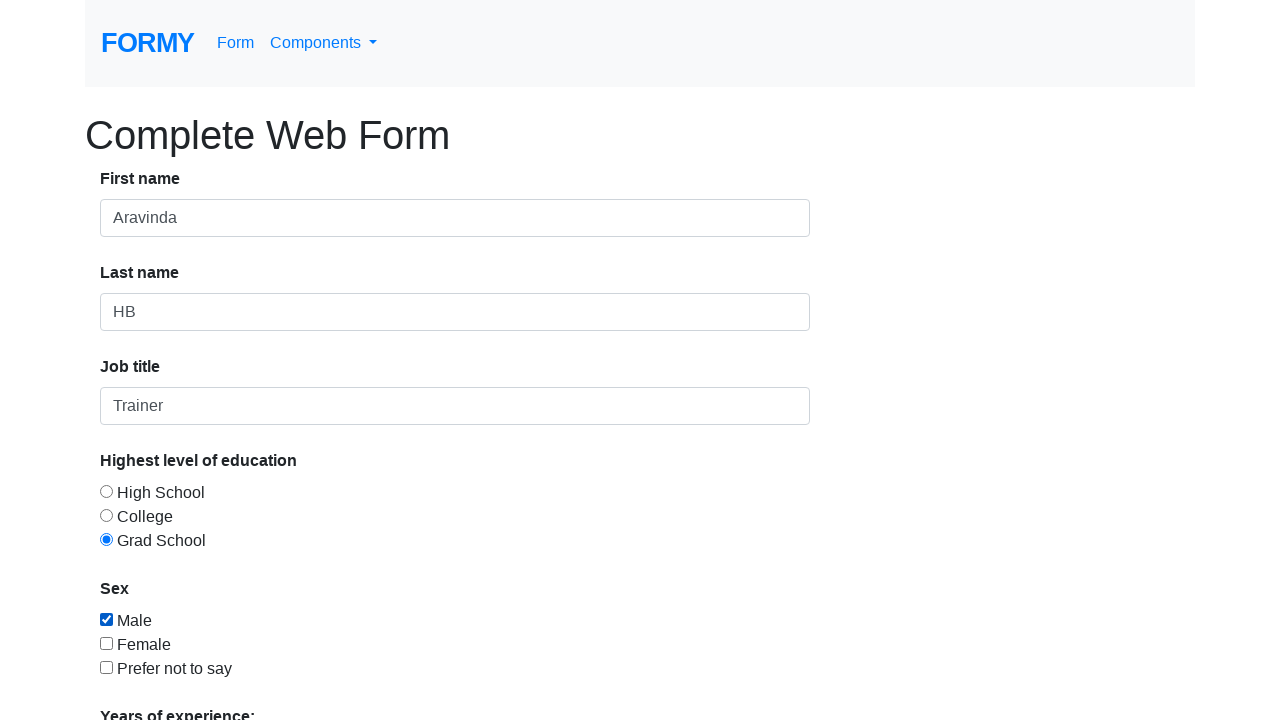

Selected dropdown option with label '0-1' (0-1 years experience) on #select-menu
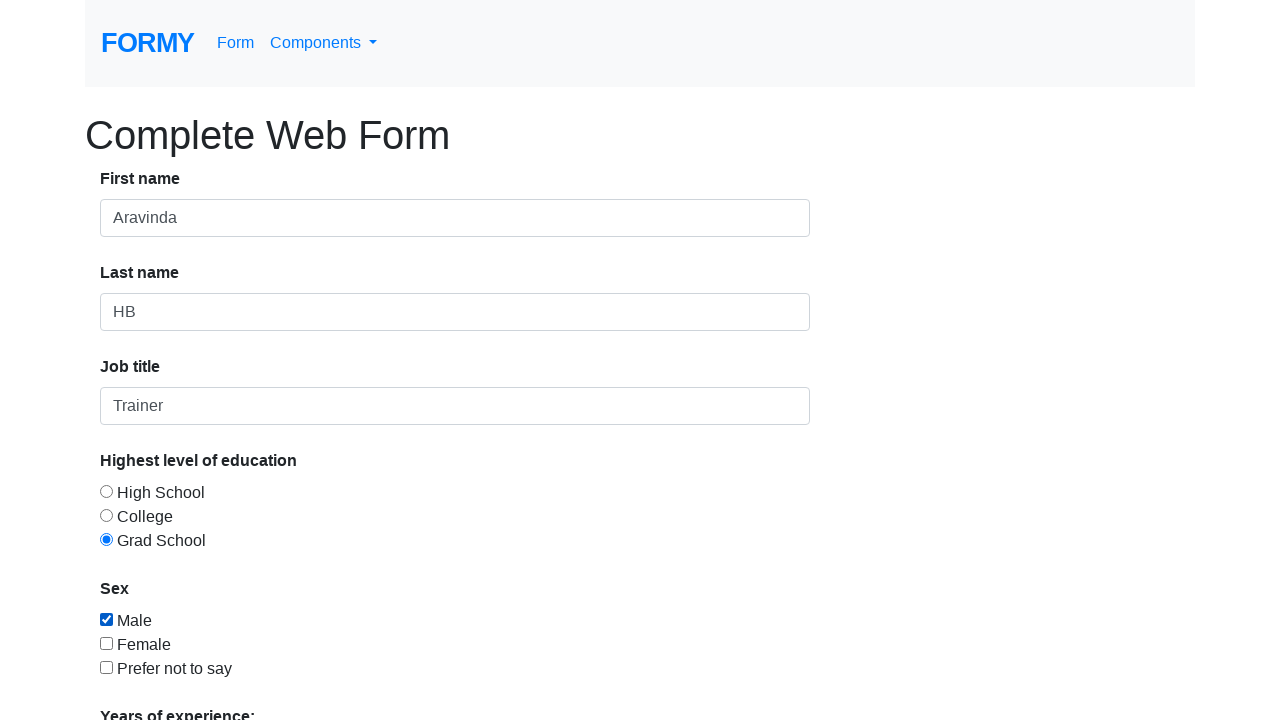

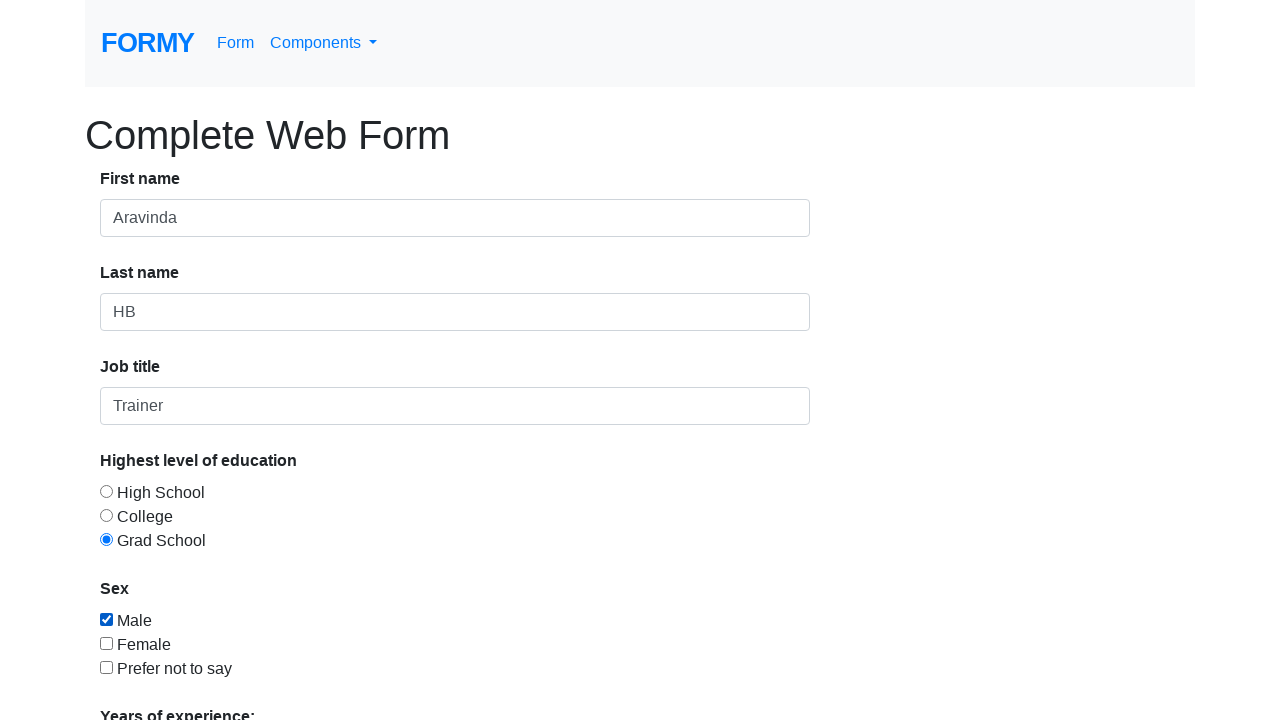